Tests alert and confirm dialogs by clicking buttons and handling the popups

Starting URL: http://antoniotrindade.com.br/treinoautomacao/elementsweb.html

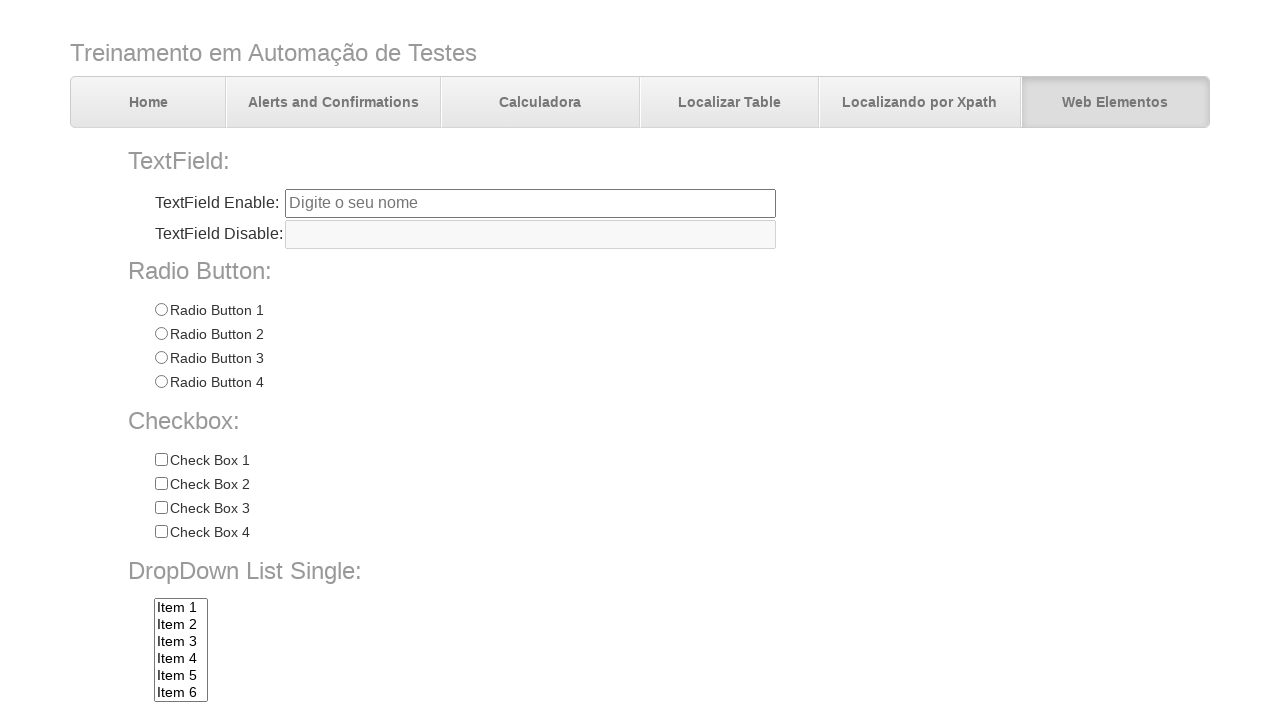

Set up dialog handler to accept alerts and confirm dialogs
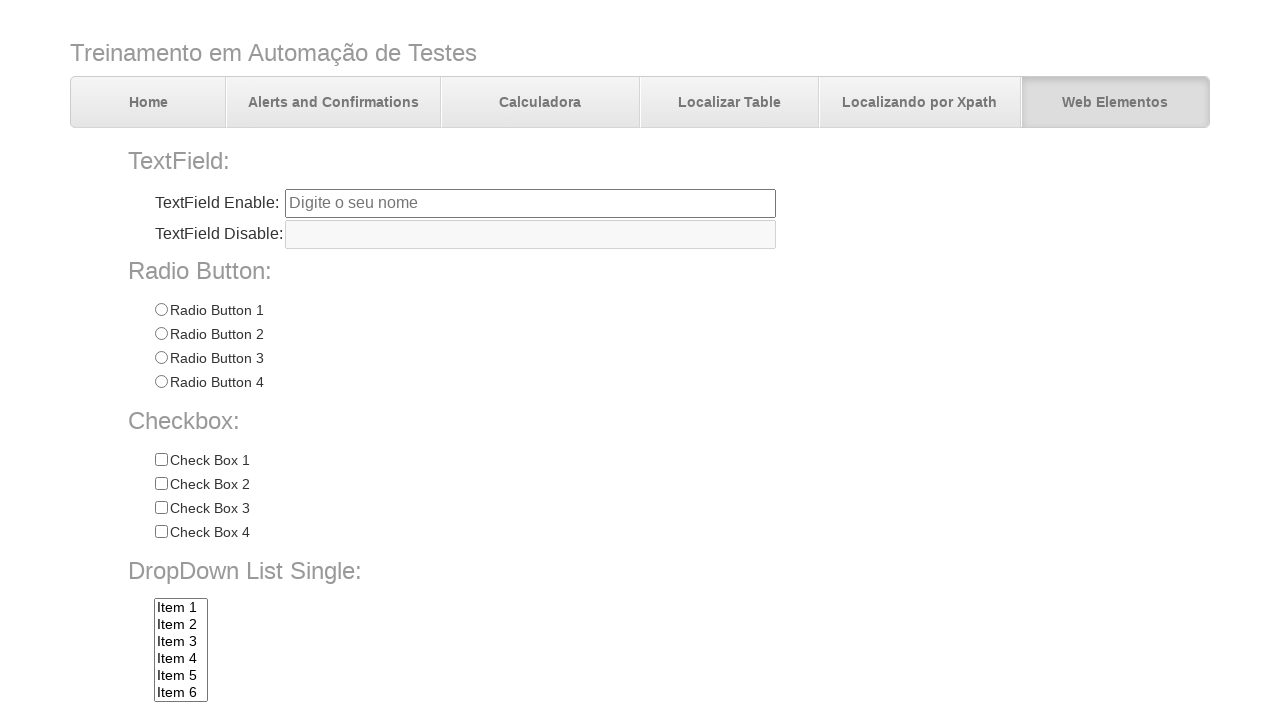

Clicked the alert button at (366, 644) on input[name='alertbtn']
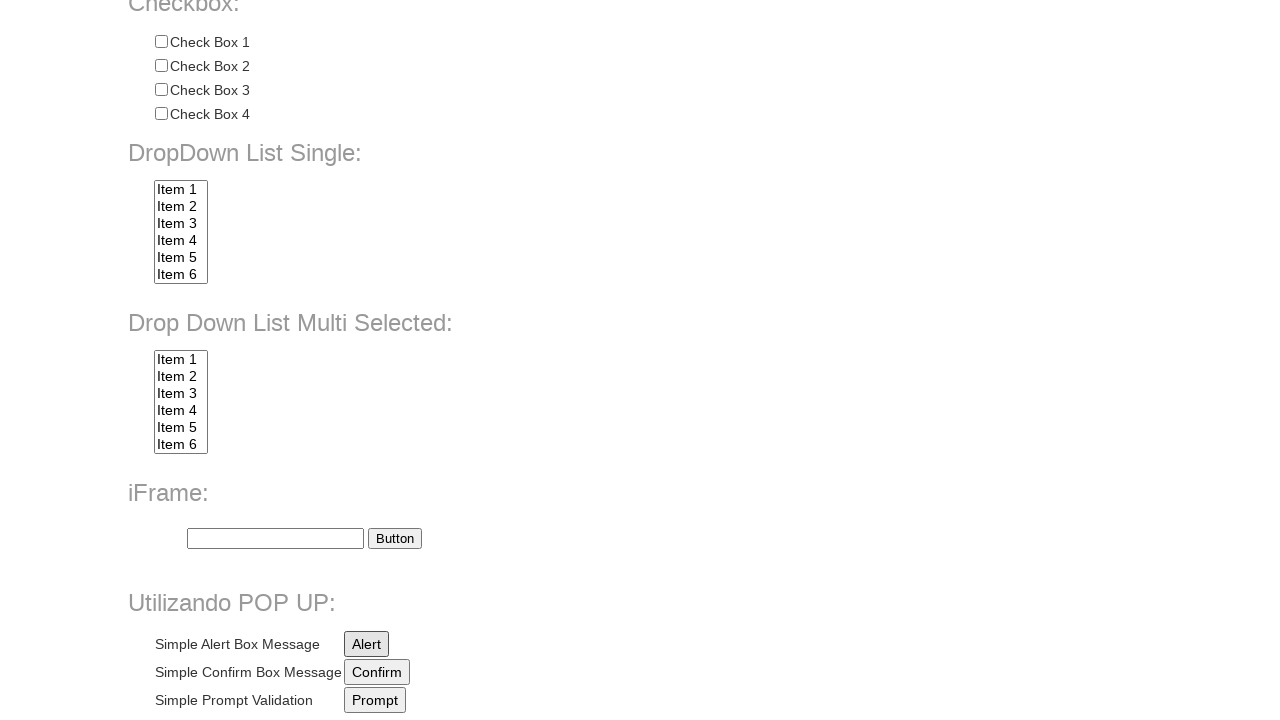

Waited for alert dialog to be handled
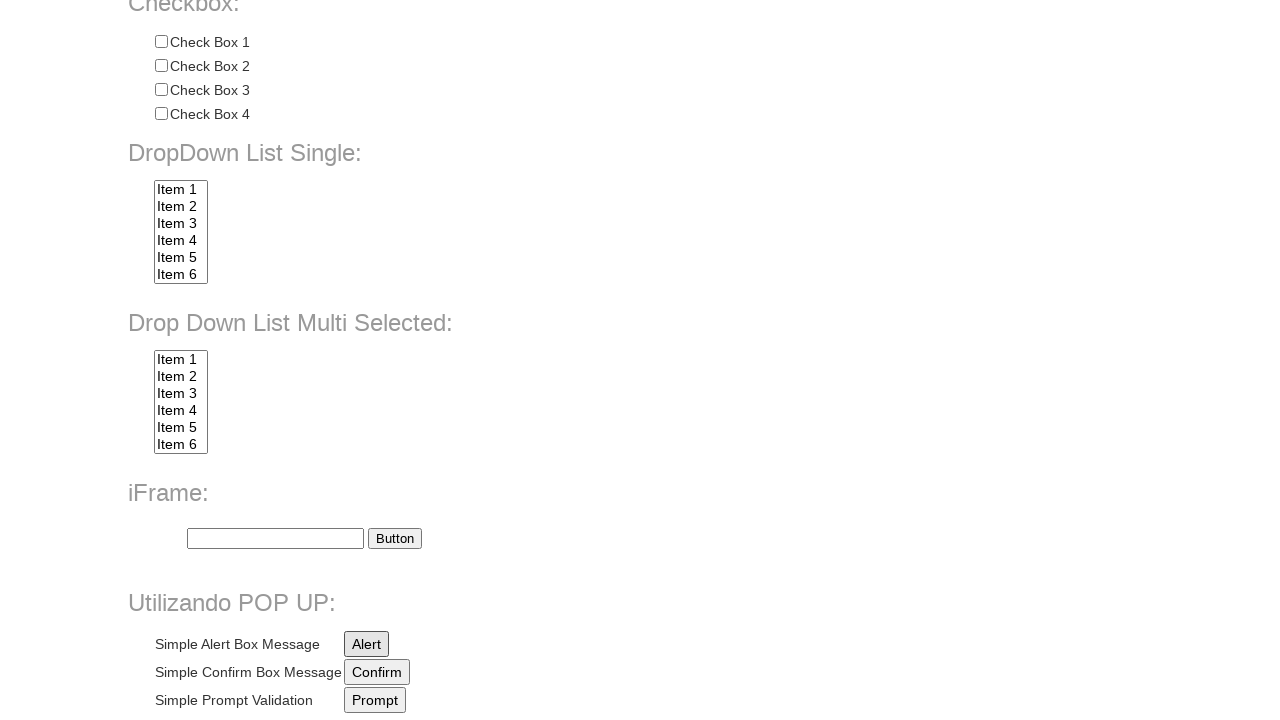

Clicked the confirm button at (377, 672) on input[name='confirmbtn']
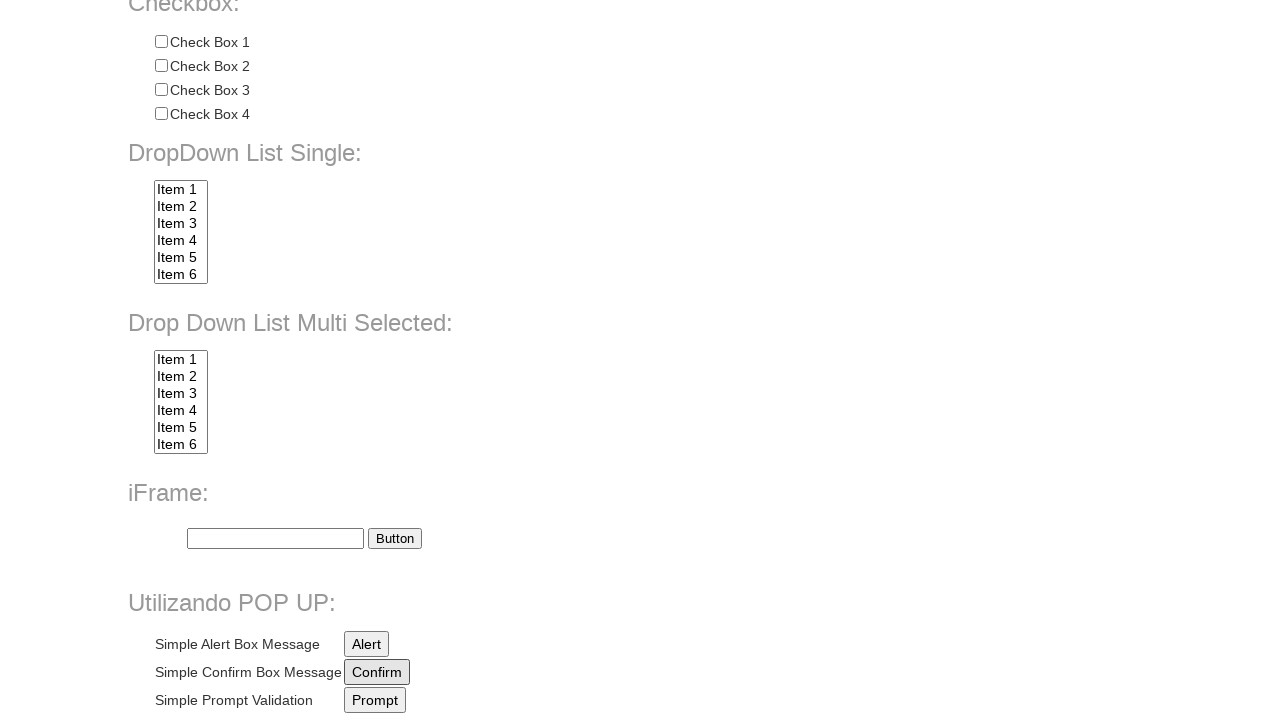

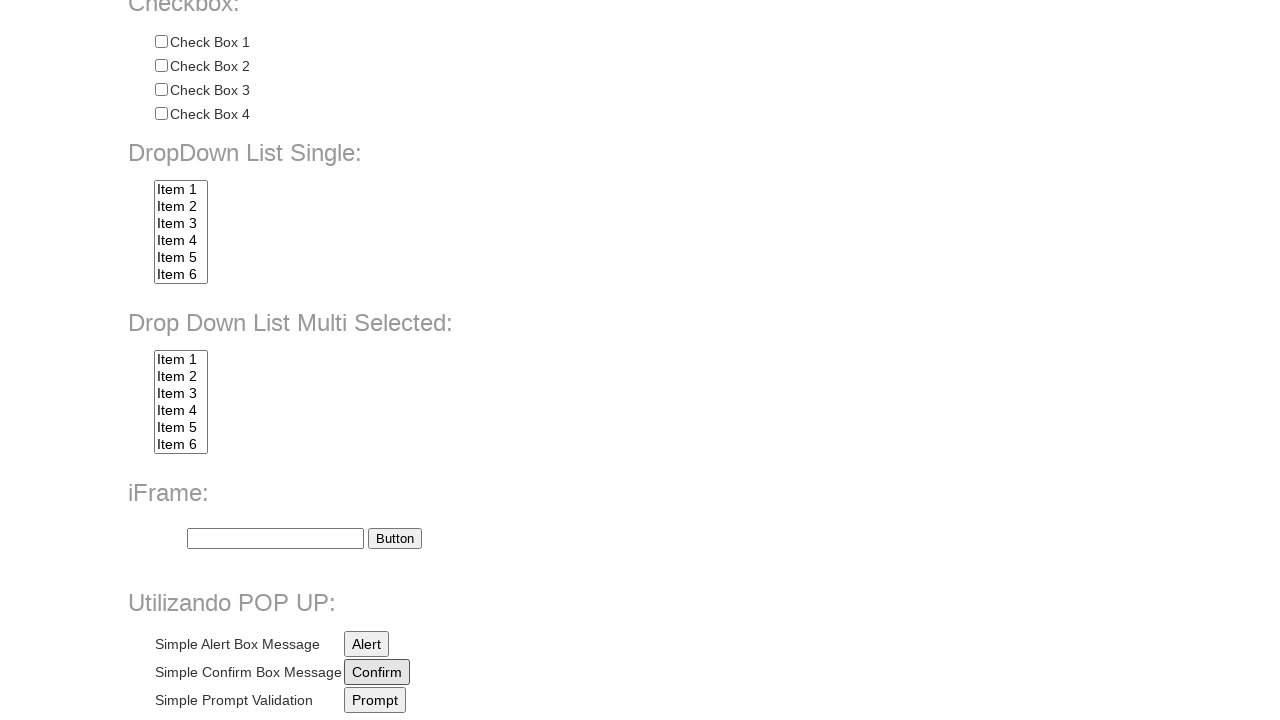